Navigates to W3Schools HTML tables tutorial page and verifies the presence of a web table with rows and columns, then interacts with table cells to locate specific company data.

Starting URL: https://www.w3schools.com/html/html_tables.asp

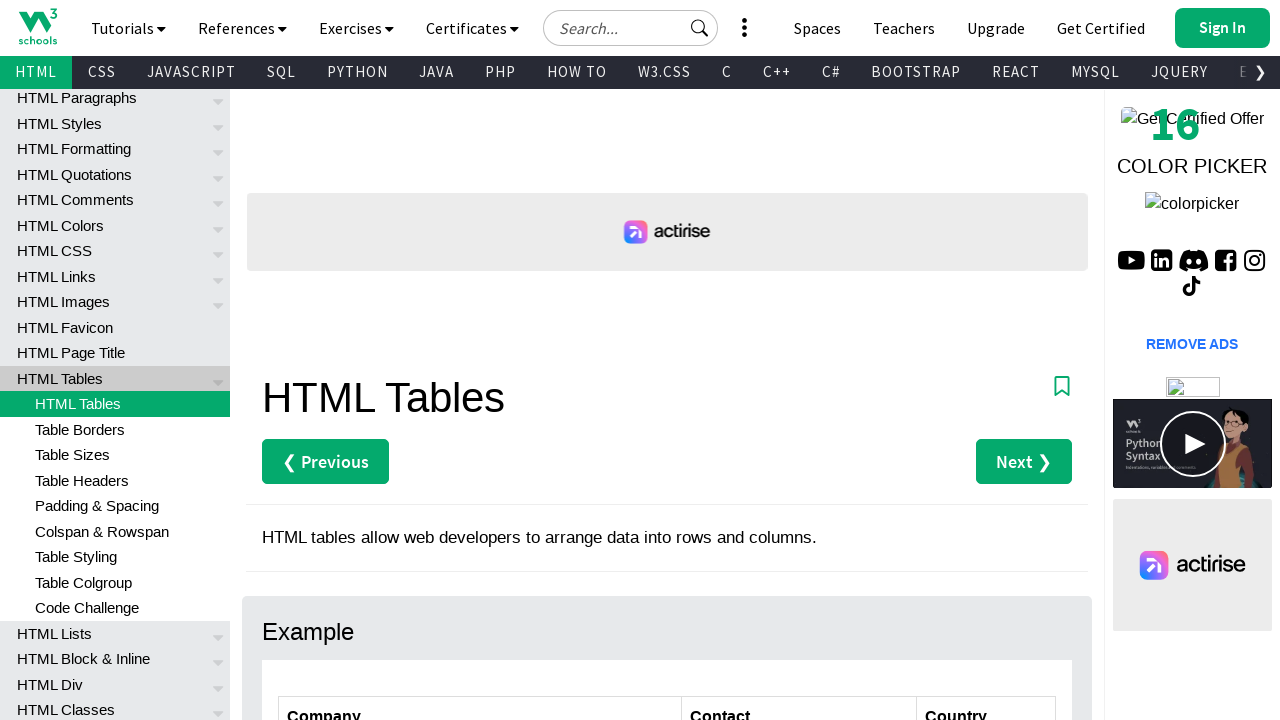

Waited for customers table with id 'customers' to be visible
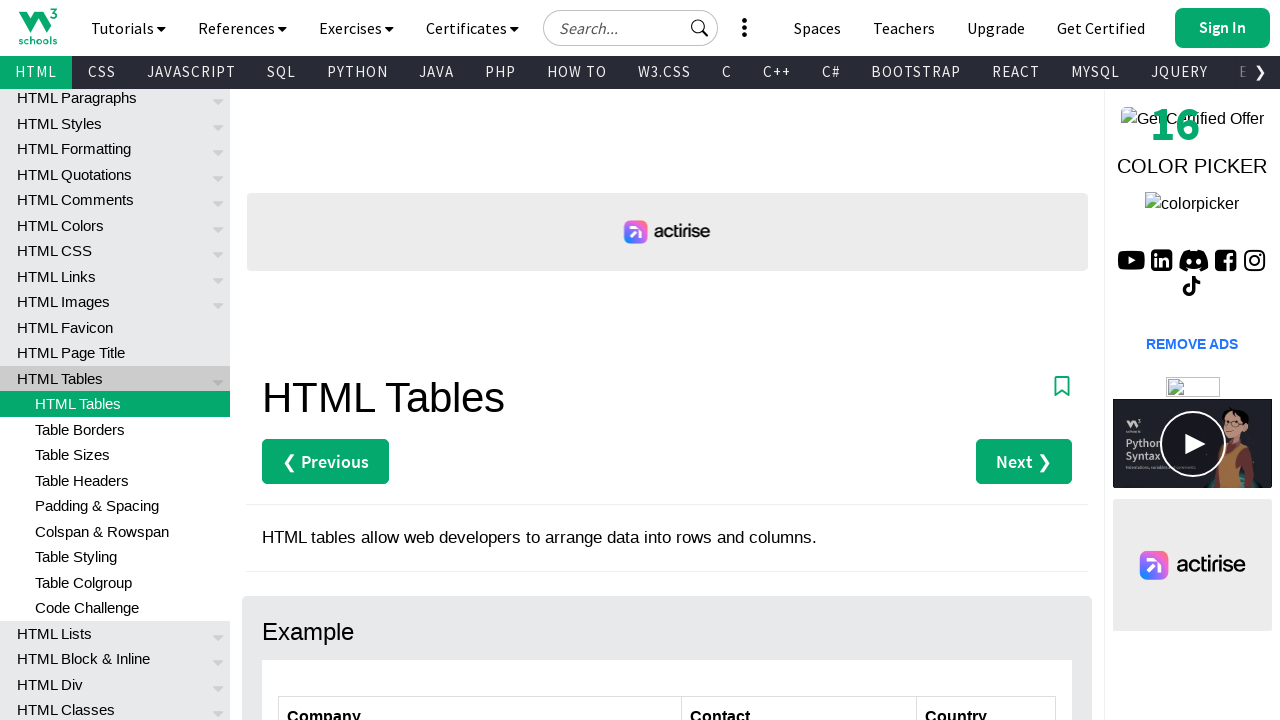

Verified first table row with company names is present
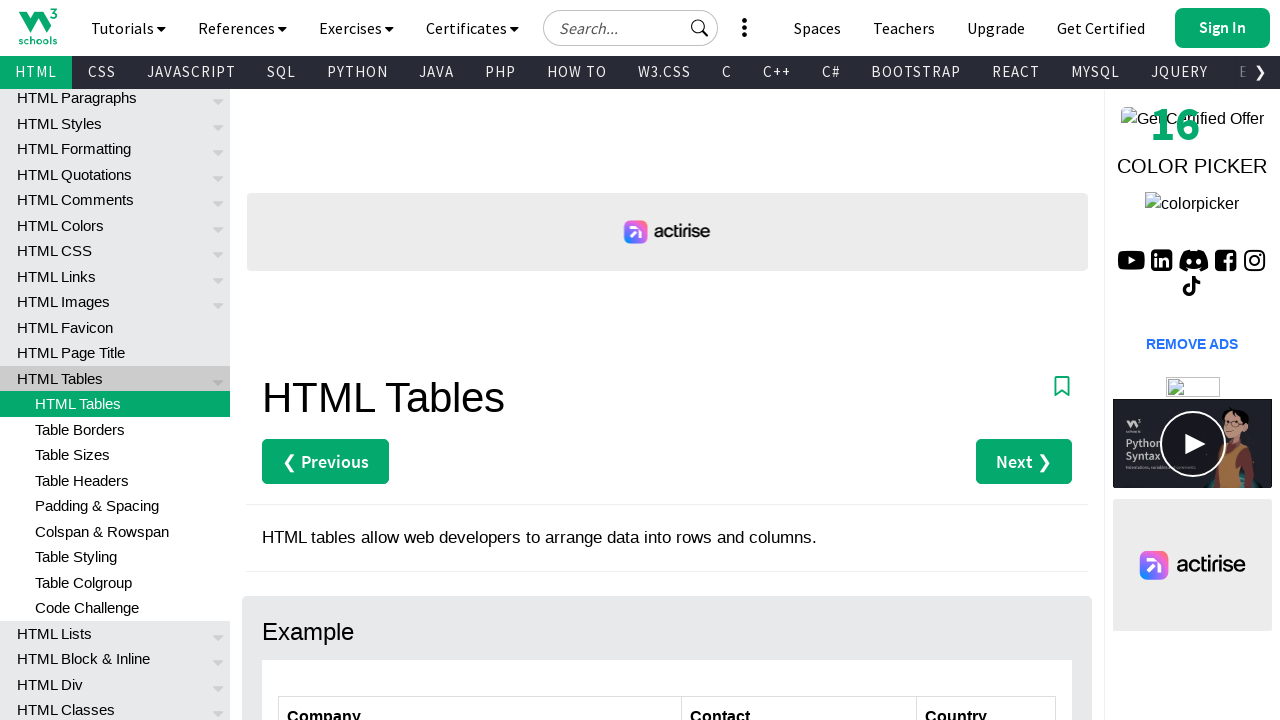

Verified table header columns are present
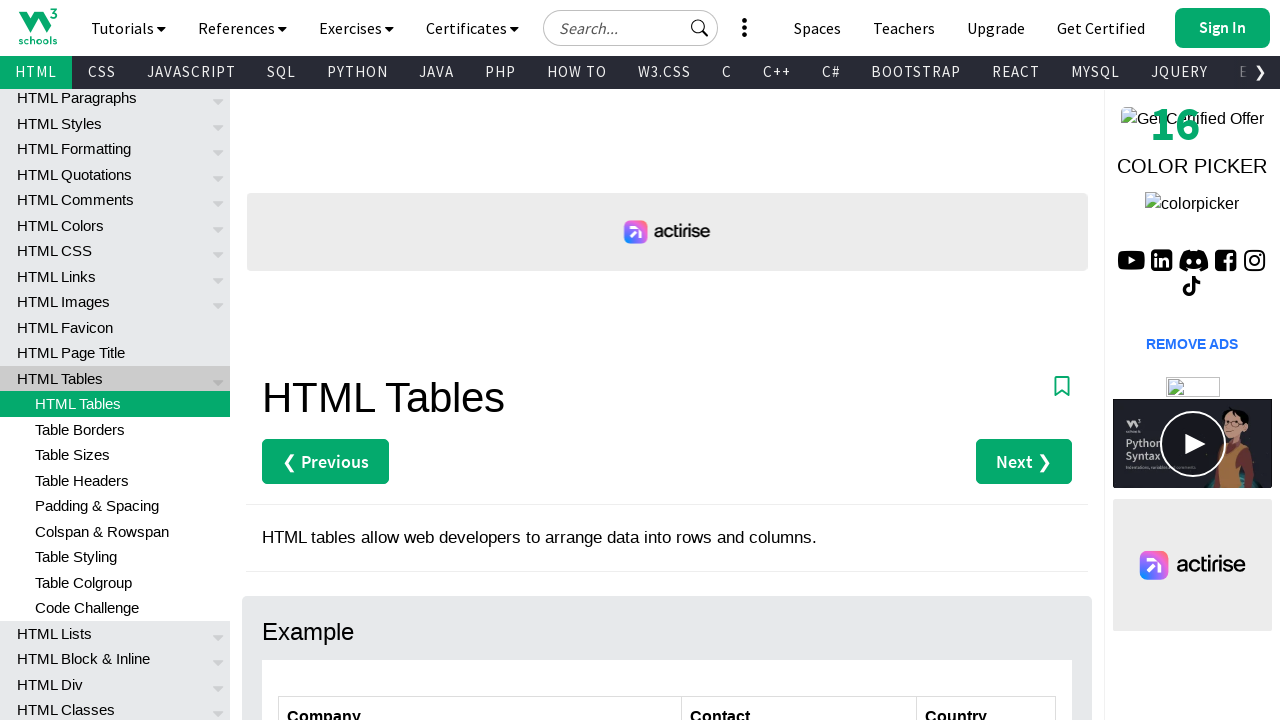

Located table cell containing company 'Laughing Bacchus Winecellars'
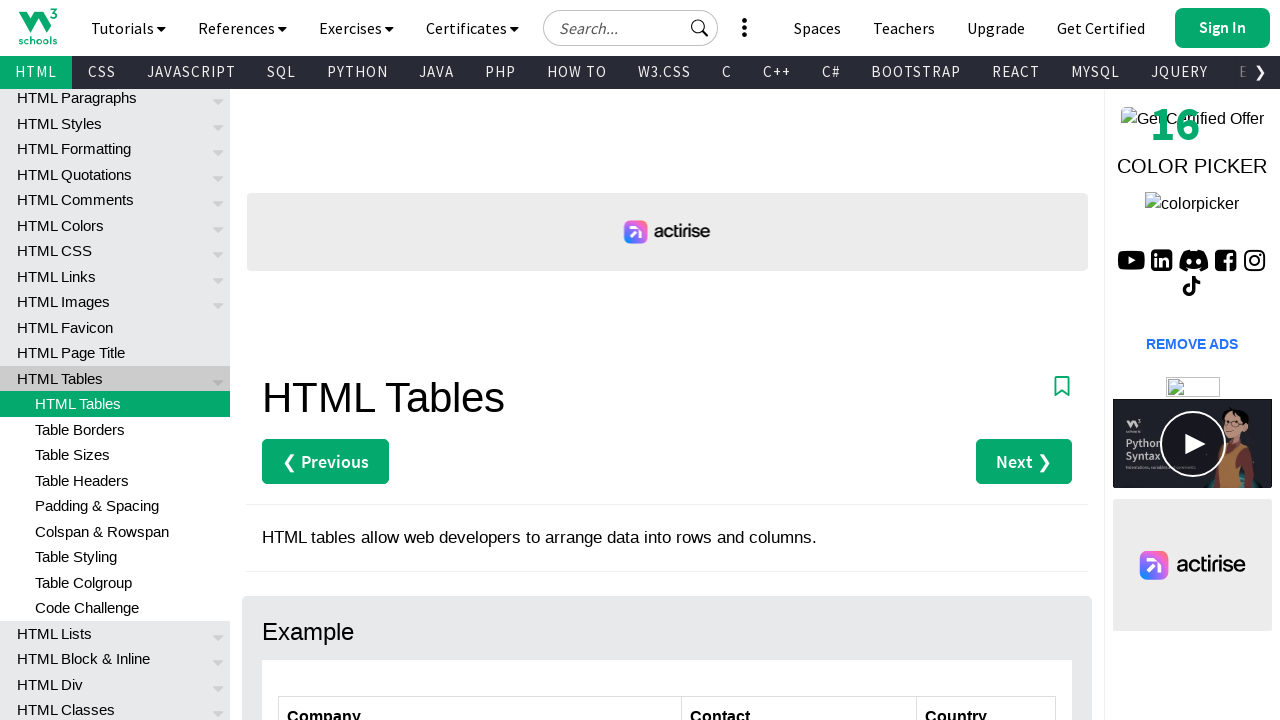

Clicked on the company cell 'Laughing Bacchus Winecellars' to verify interactivity at (480, 360) on //table[@id='customers']//tr//td[text()='Laughing Bacchus Winecellars']
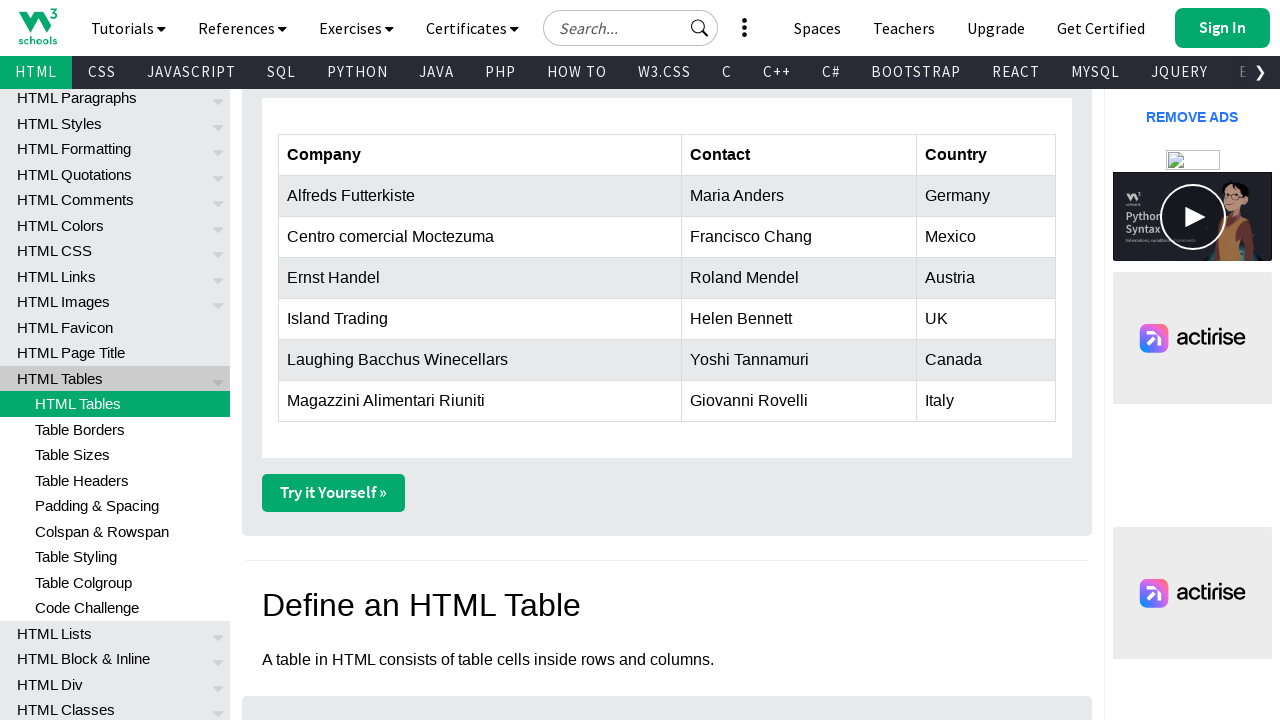

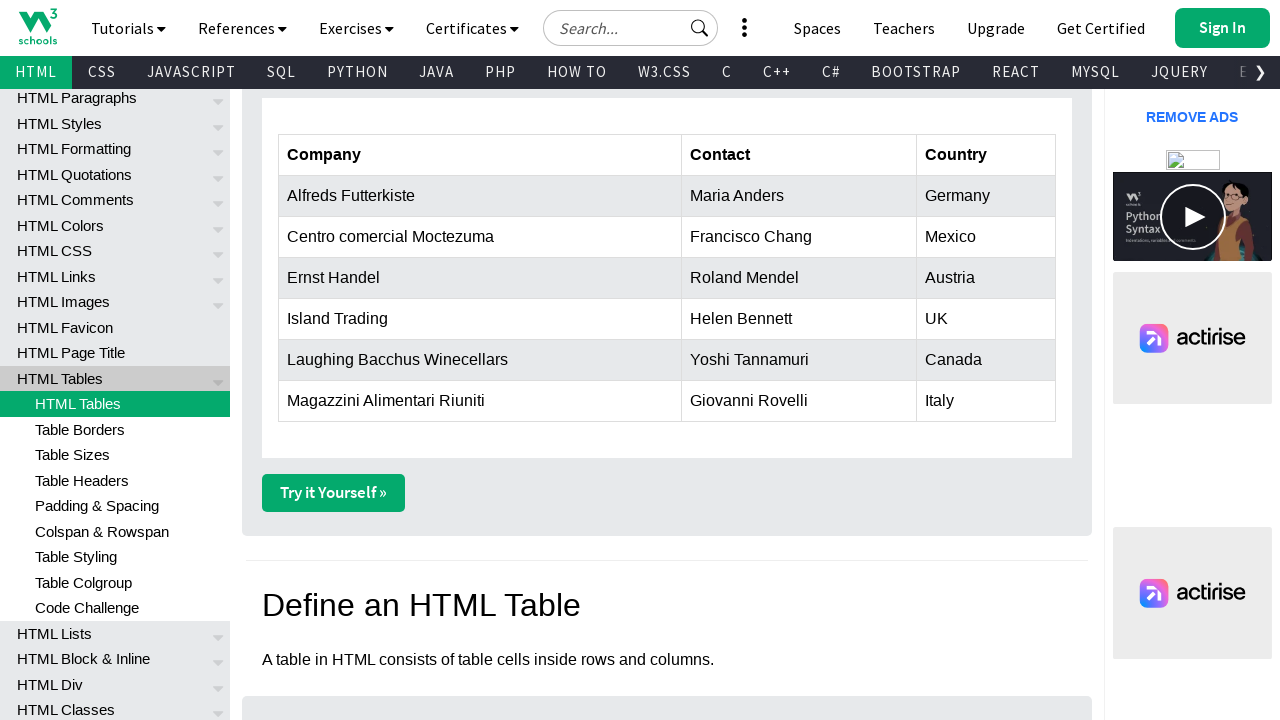